Tests form validation by filling registration form with valid data and invalid special character address, then submitting

Starting URL: https://suninjuly.github.io/registration1.html

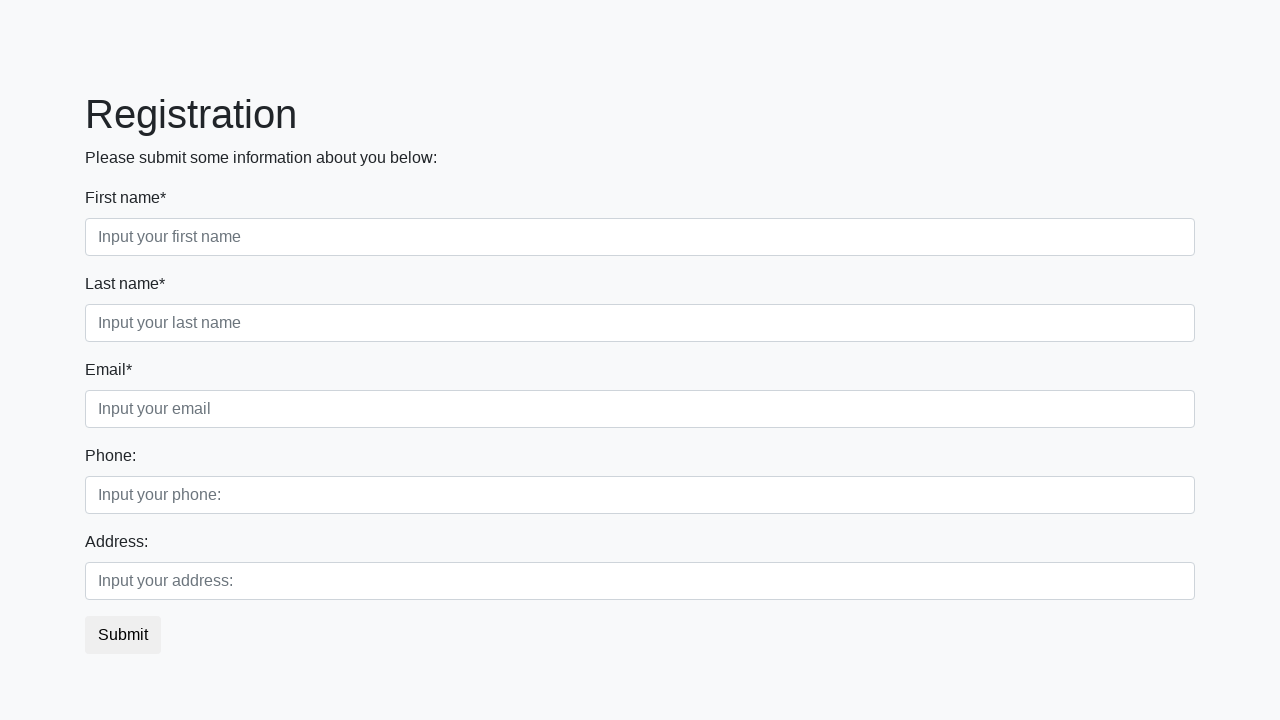

Filled first name field with 'Bob' on .first_block .form-group:nth-child(1) input
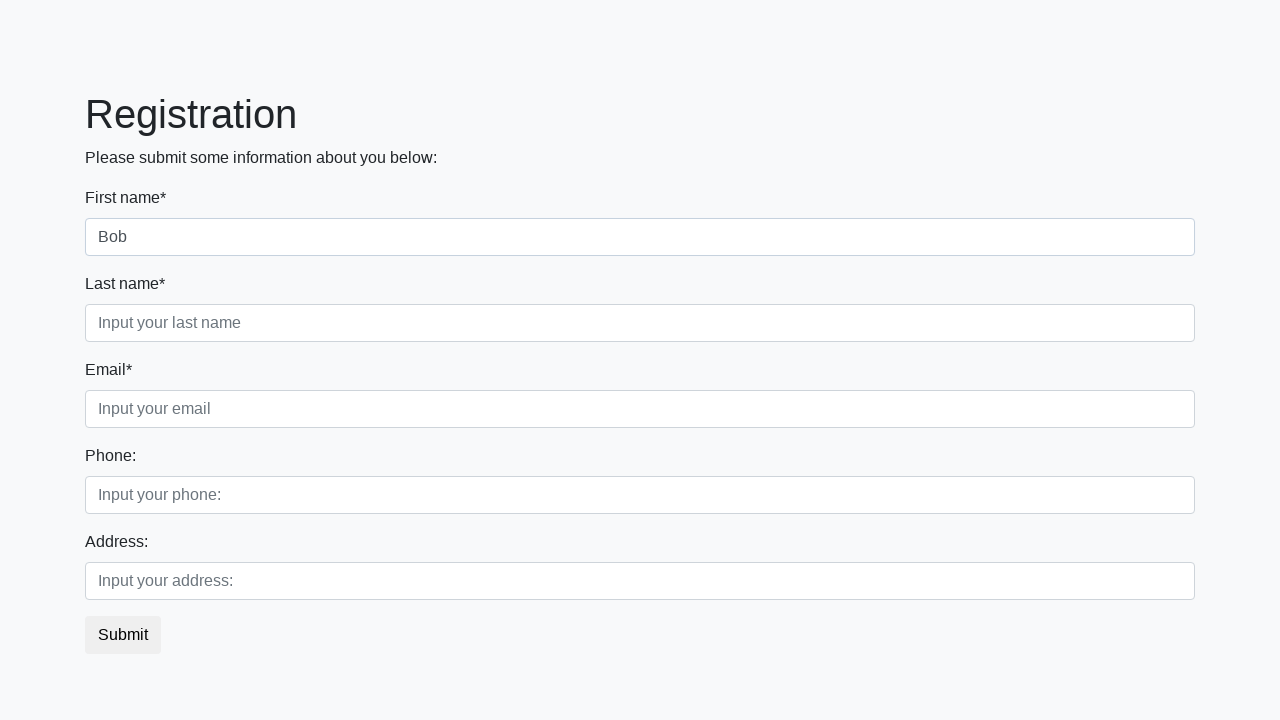

Filled last name field with 'Maverick' on //div[@class='first_block']//input[@class='form-control second']
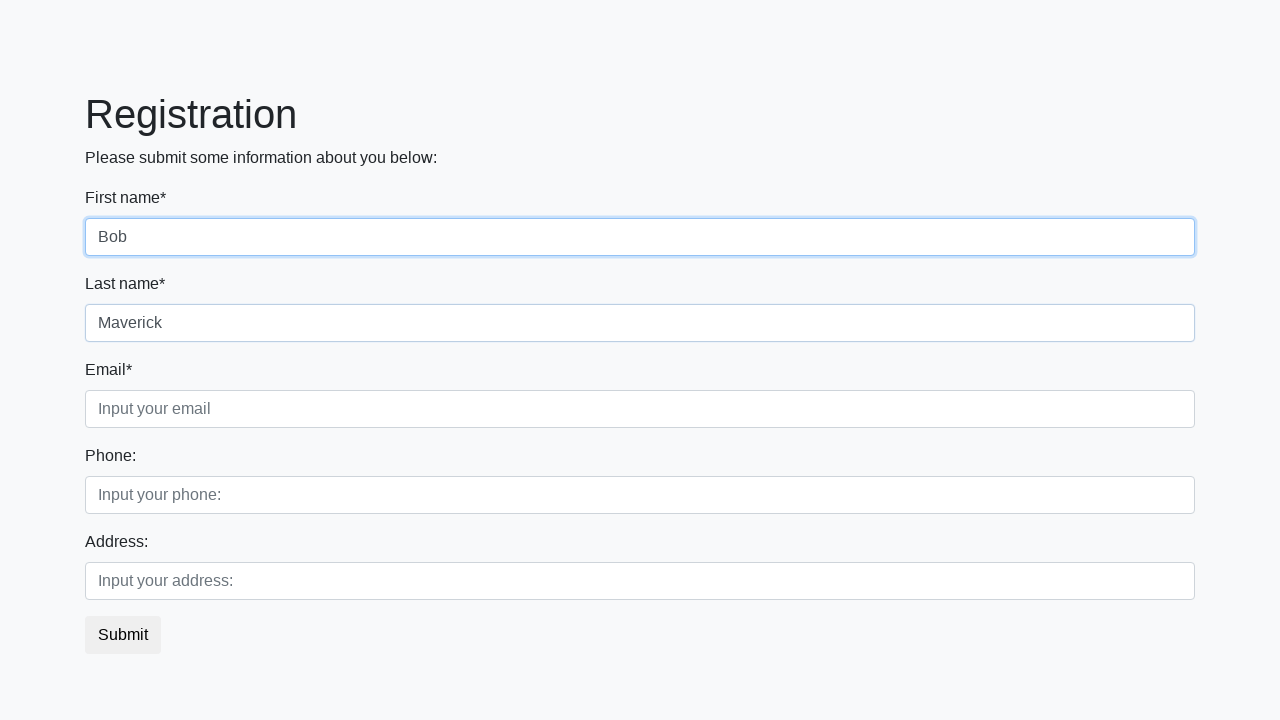

Filled email field with 'jo_mav@gmail.com' on //div[@class='first_block']//input[@class='form-control third']
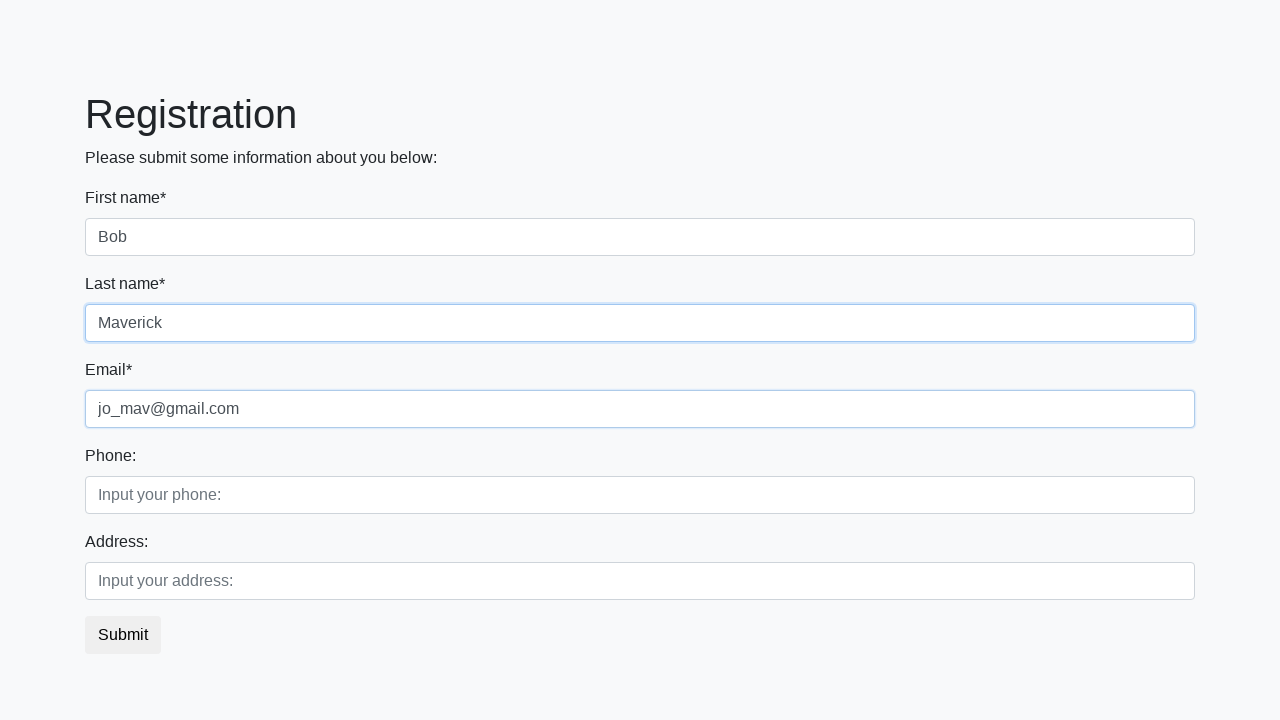

Filled phone field with '+4915175589654' on //div[@class='second_block']//input[@class='form-control first']
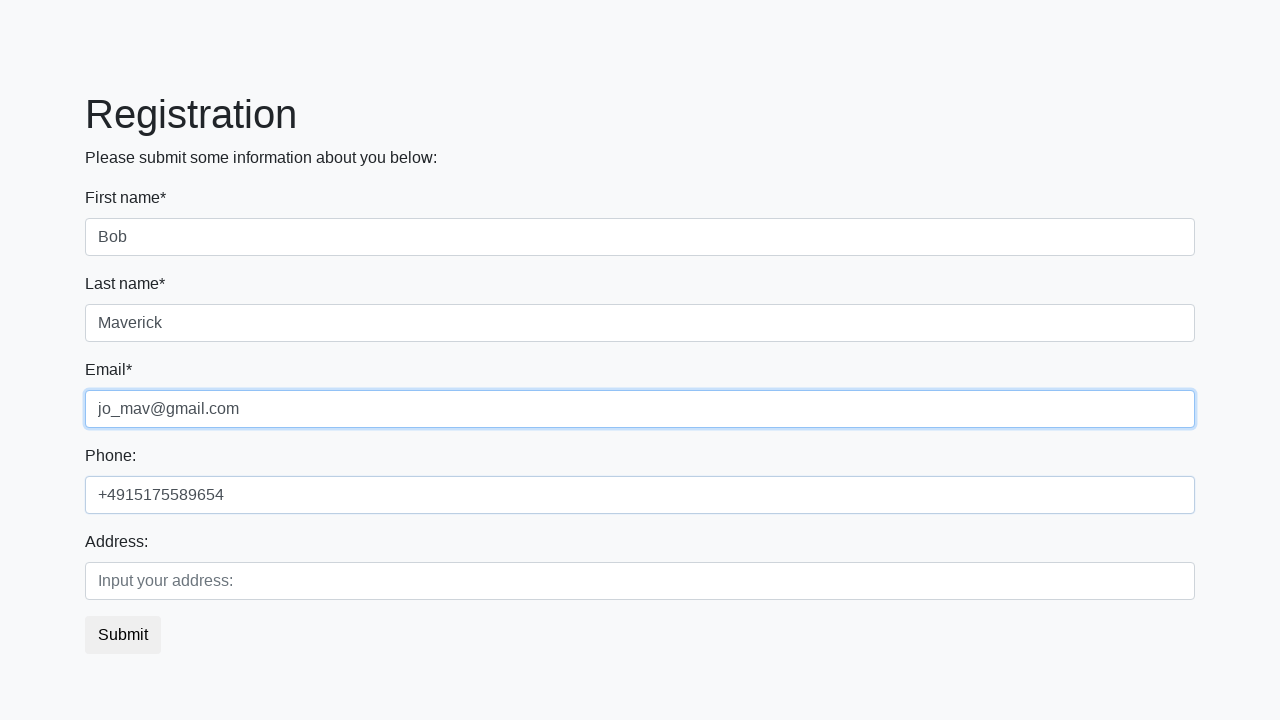

Filled address field with invalid special characters on //div[@class='second_block']//input[@class='form-control second']
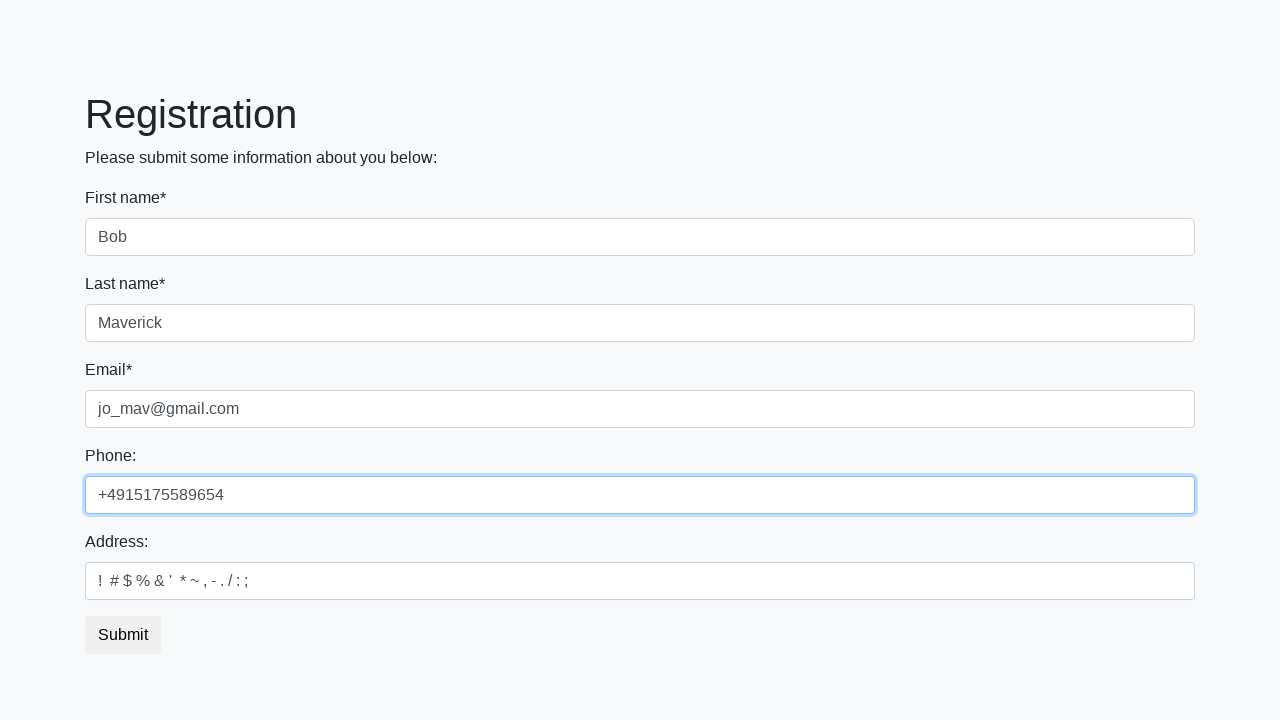

Submitted registration form with invalid address at (123, 635) on xpath=//button[@class='btn btn-default']
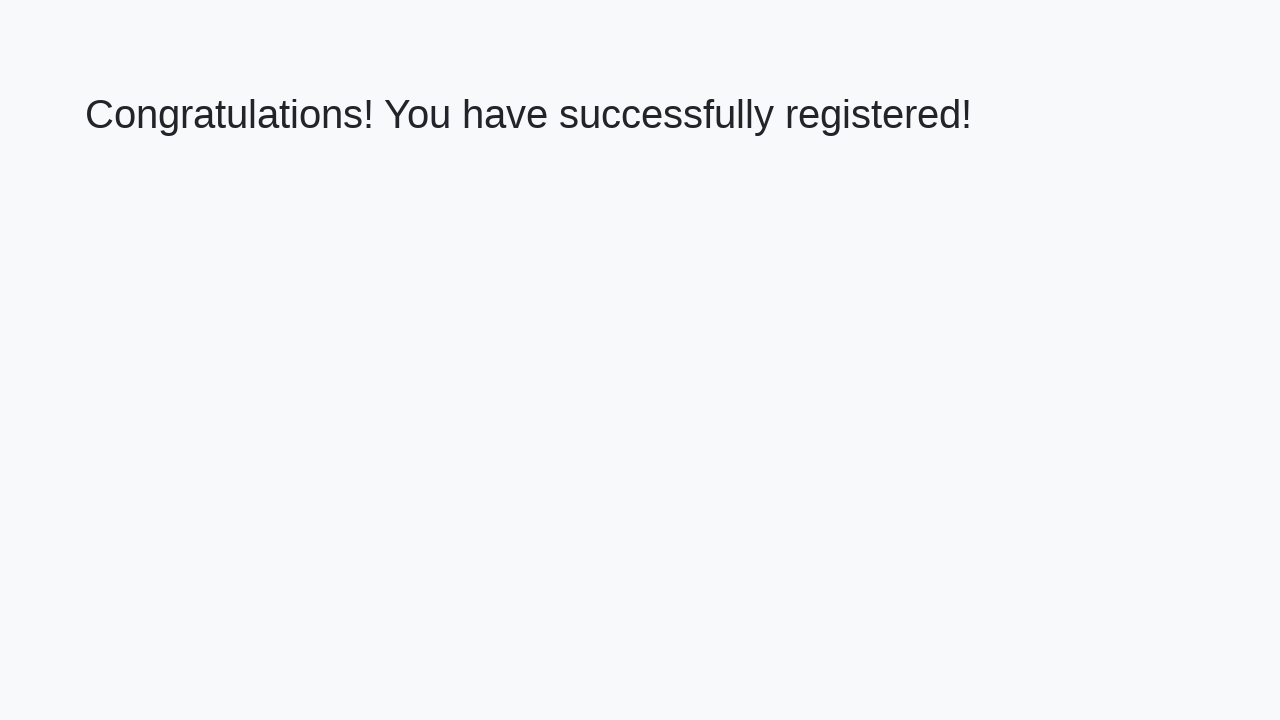

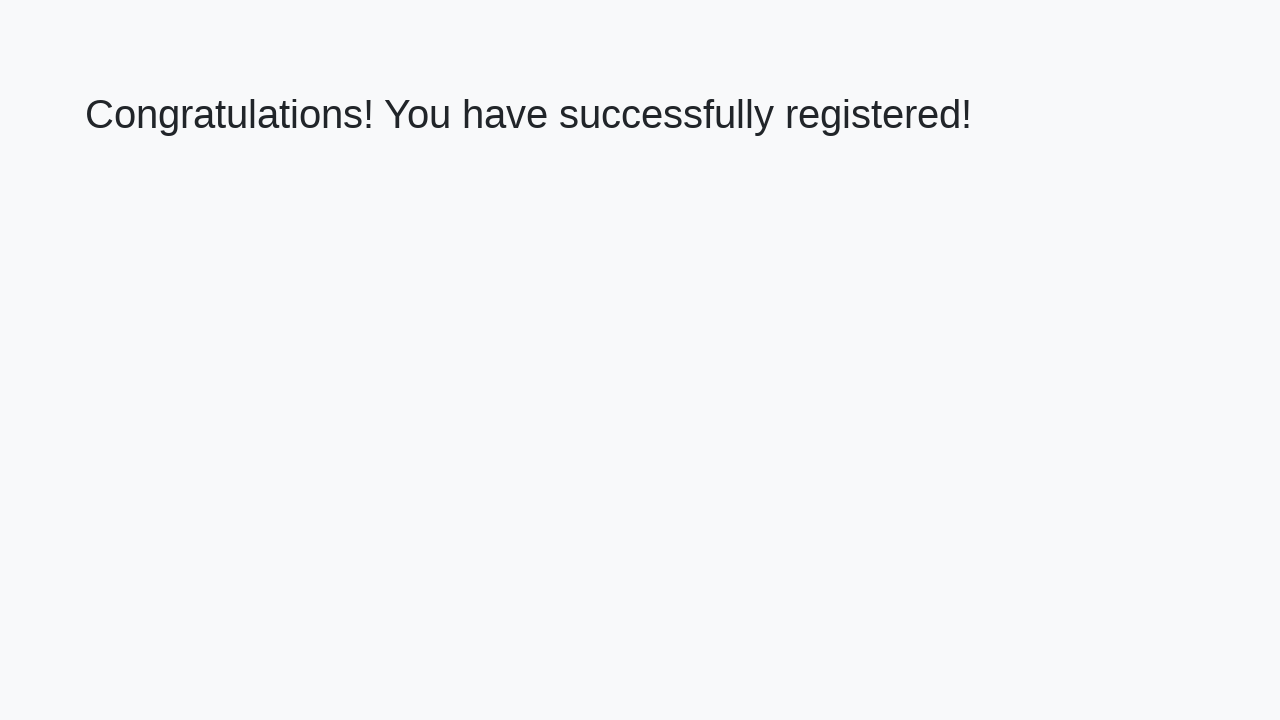